Tests fluent wait functionality by navigating to a countdown timer page and waiting until the countdown text ends with "00"

Starting URL: https://automationfc.github.io/fluent-wait/

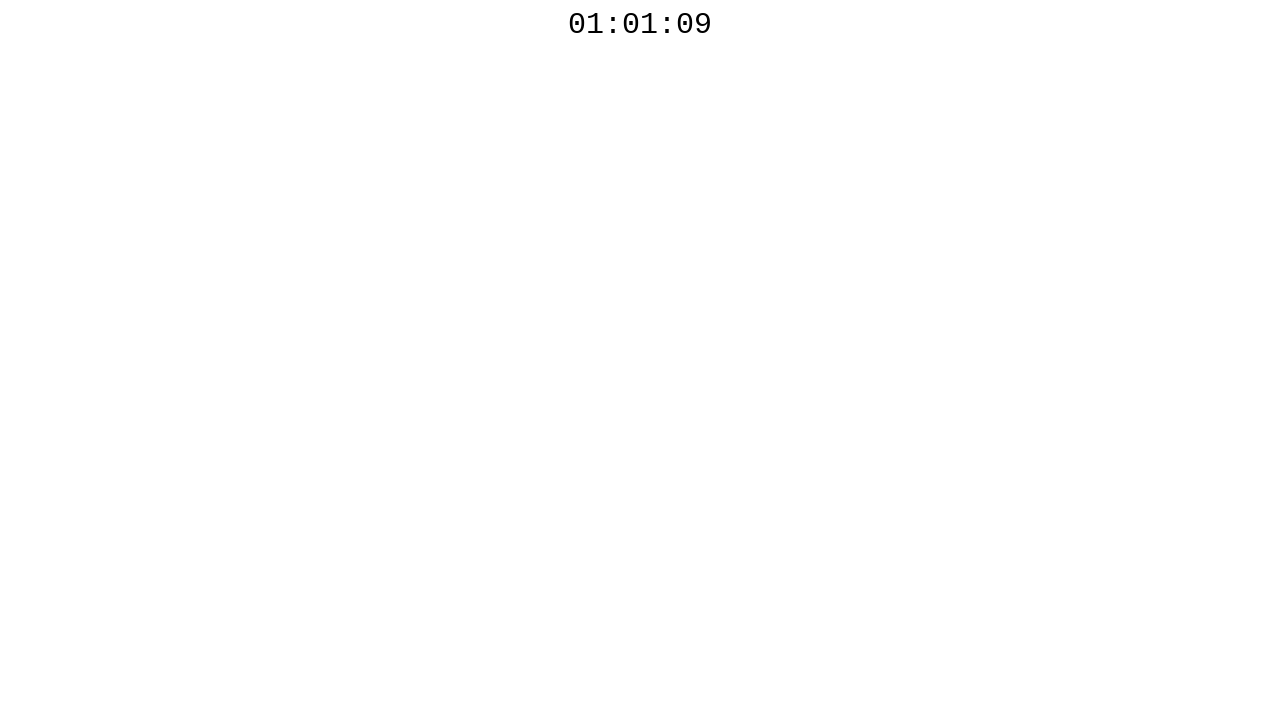

Navigated to fluent wait countdown timer page
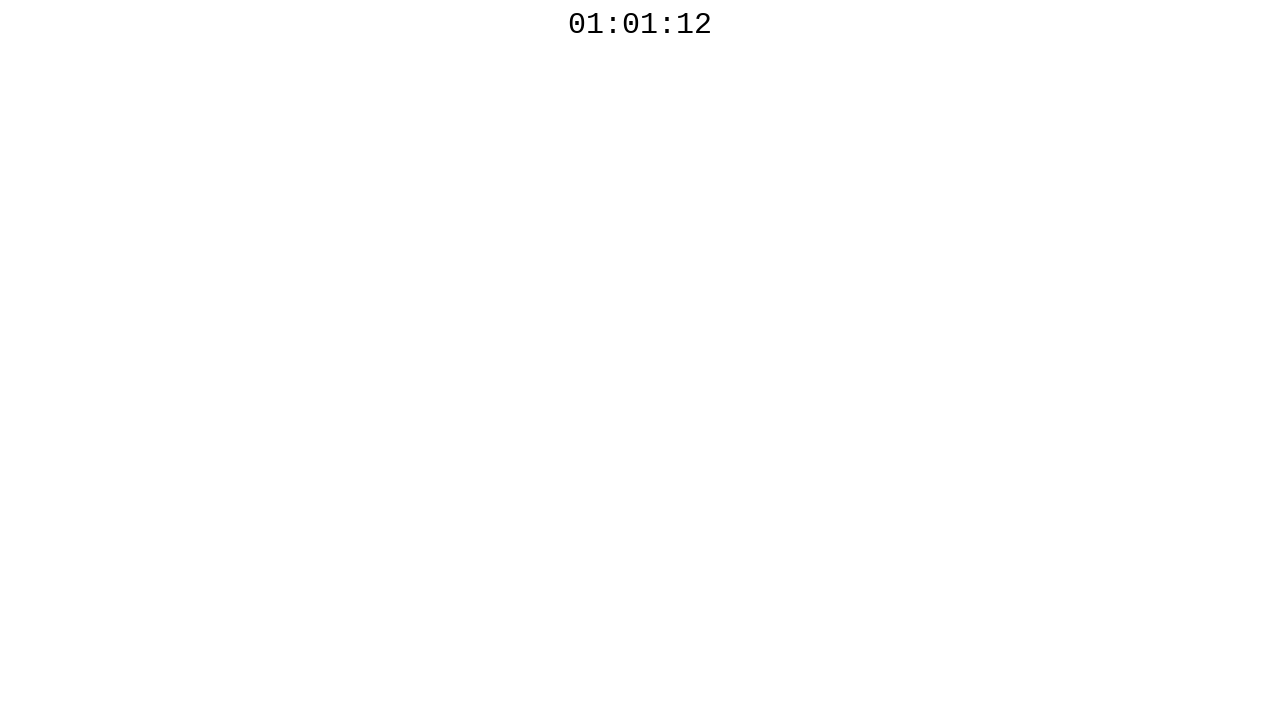

Located countdown element with ID 'javascript_countdown_time'
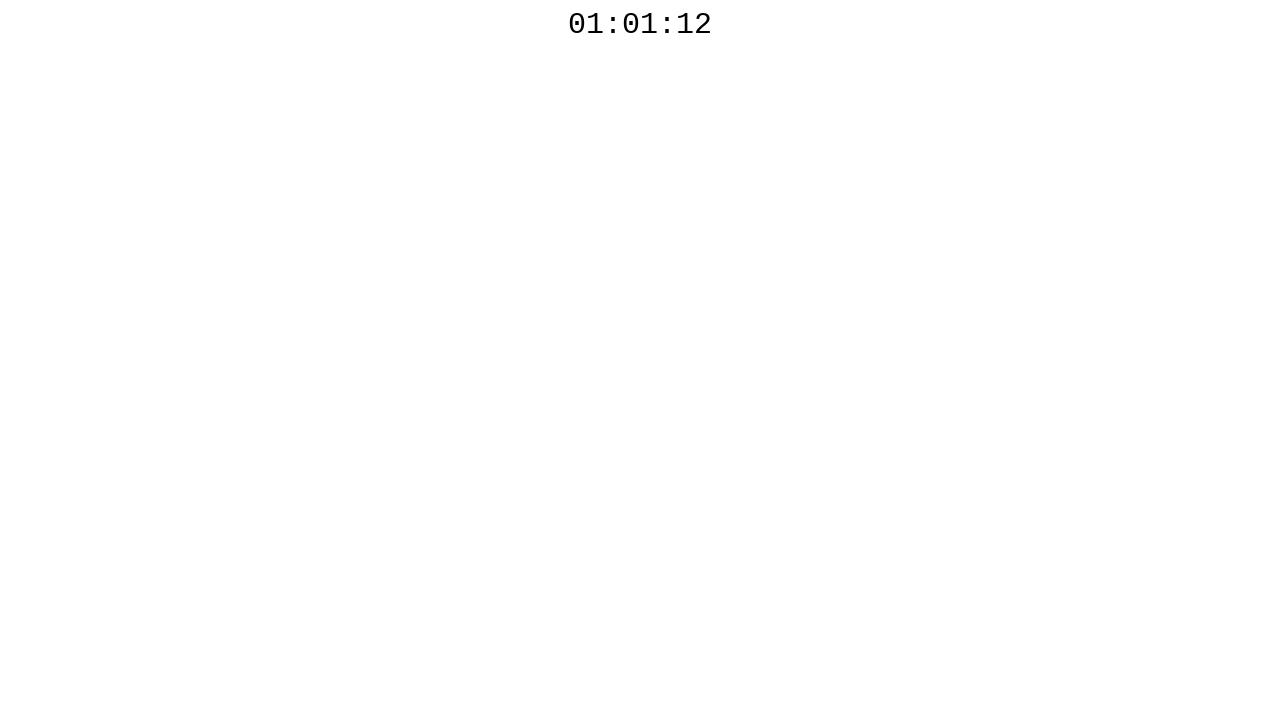

Countdown timer completed - text now ends with '00'
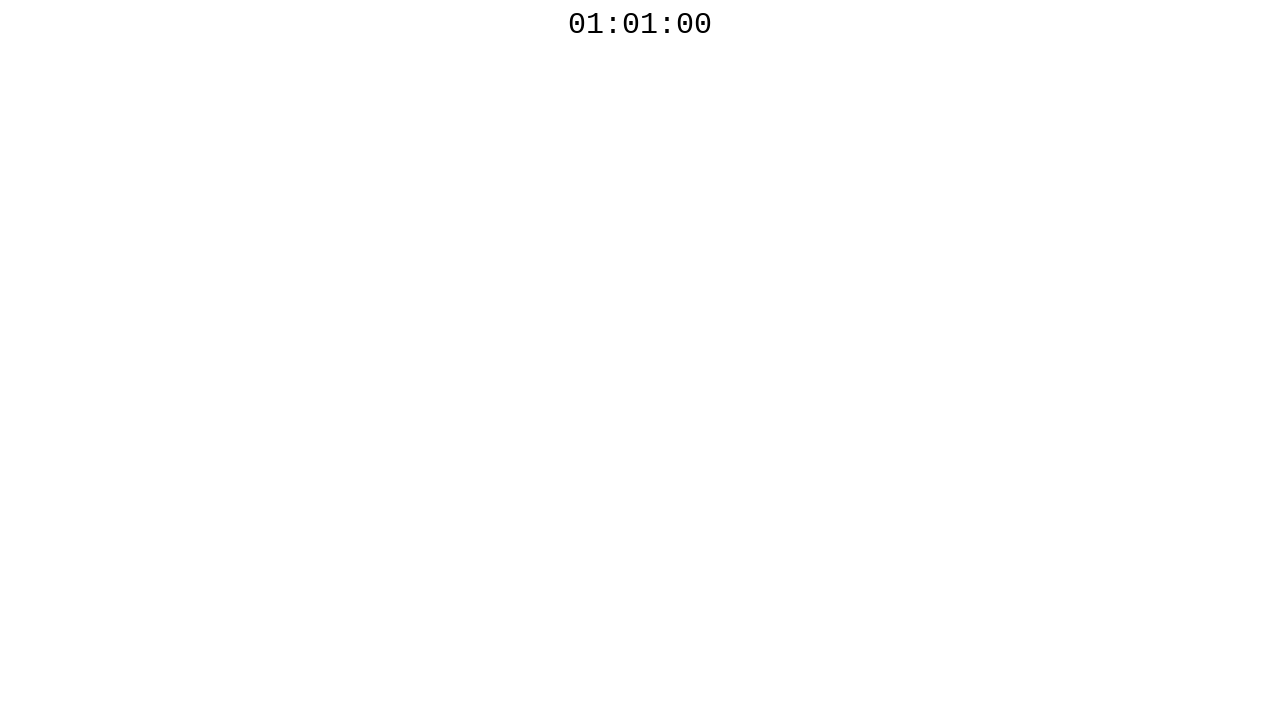

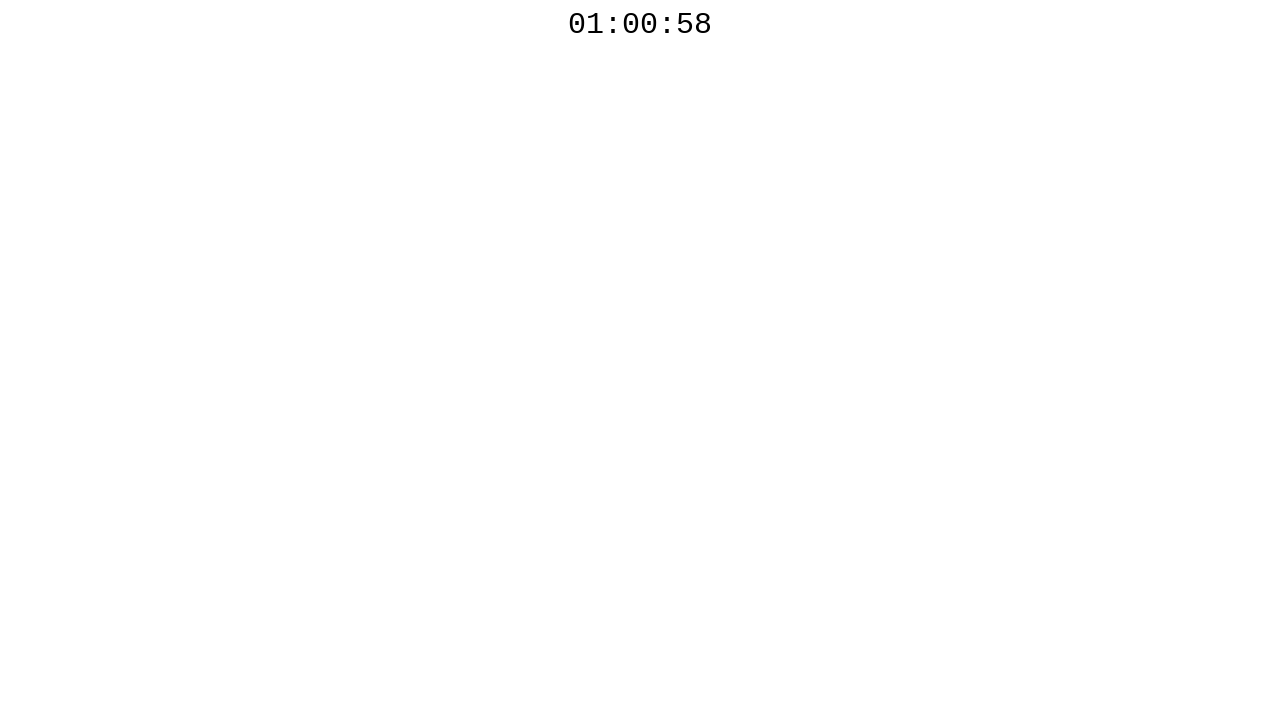